Removes a todo by marking it complete and clearing completed todos

Starting URL: https://devmountain.github.io/qa_todos/

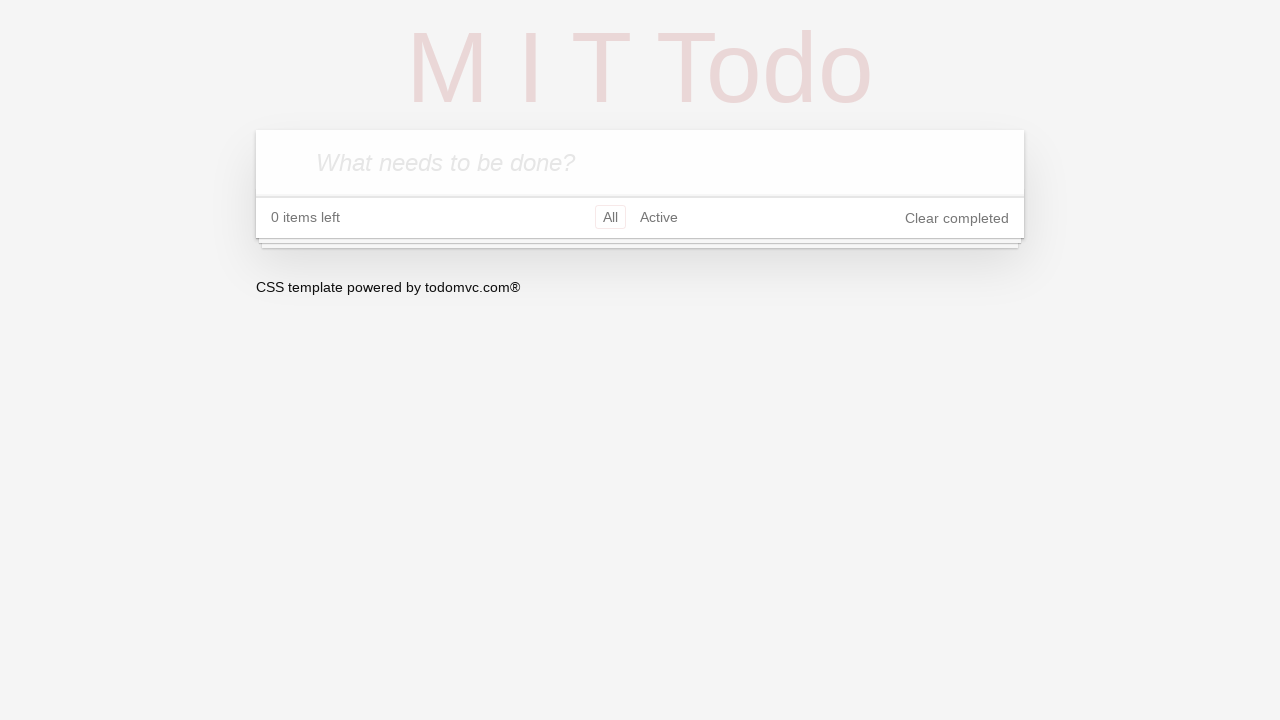

Filled new todo input with 'Remove this task' on .new-todo
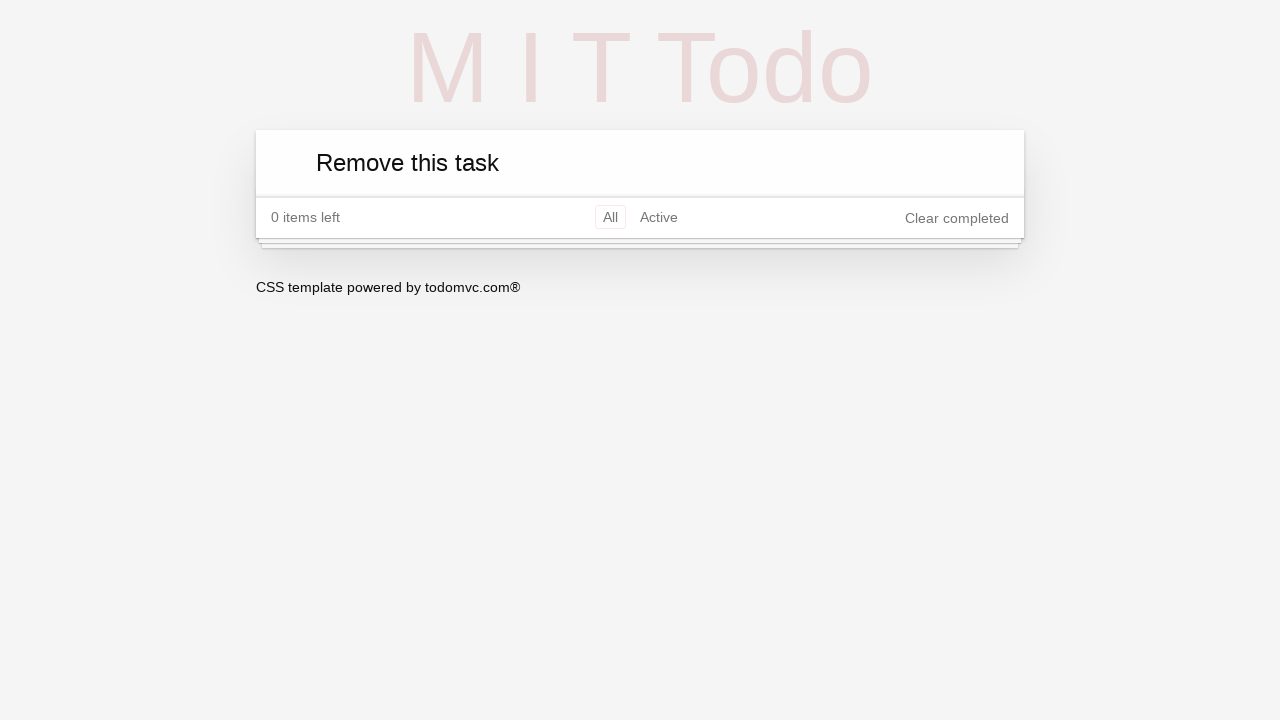

Pressed Enter to add the todo on .new-todo
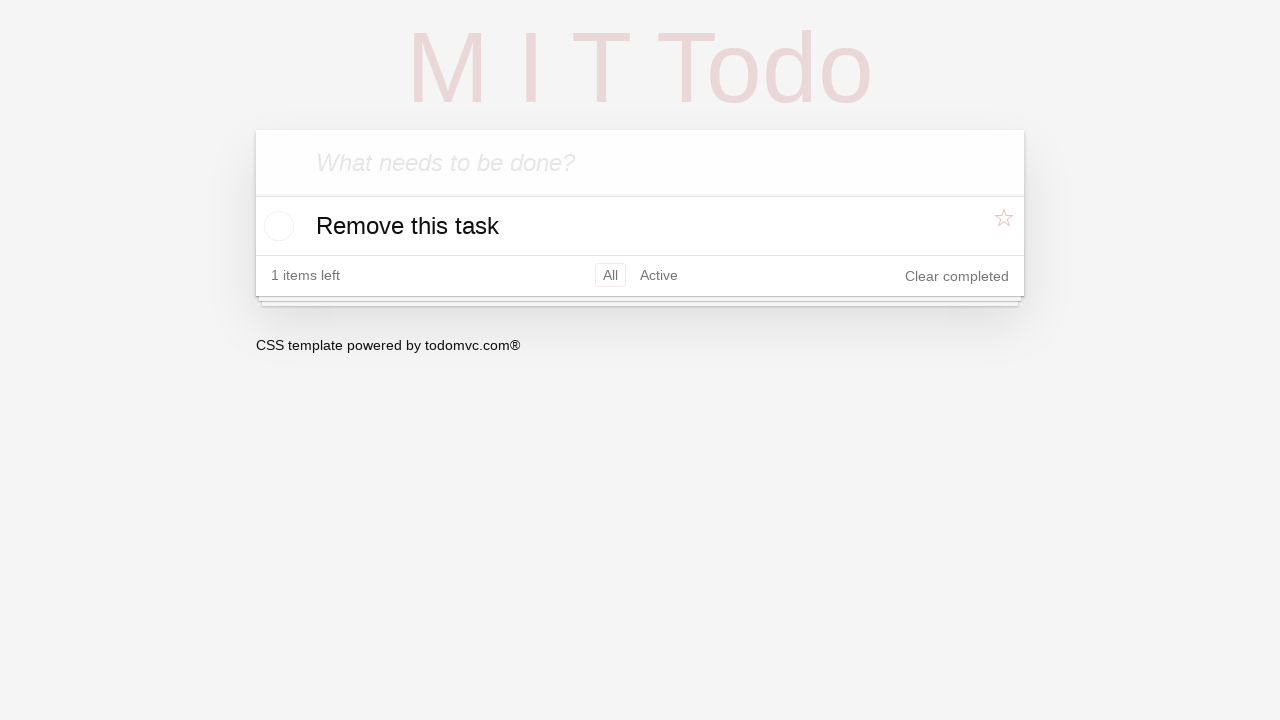

Clicked checkbox to mark 'Remove this task' as complete at (276, 226) on li.todo:has-text('Remove this task') input
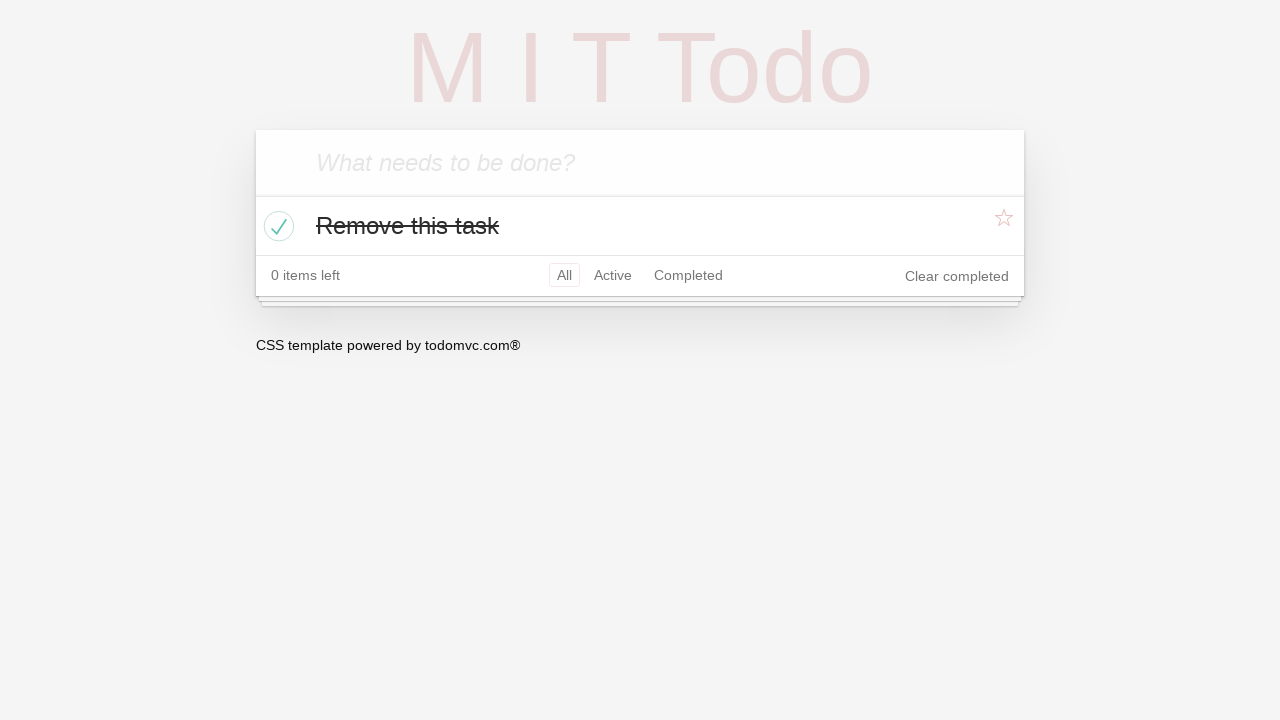

Clicked clear completed button to remove the completed todo at (957, 276) on button.clear-completed
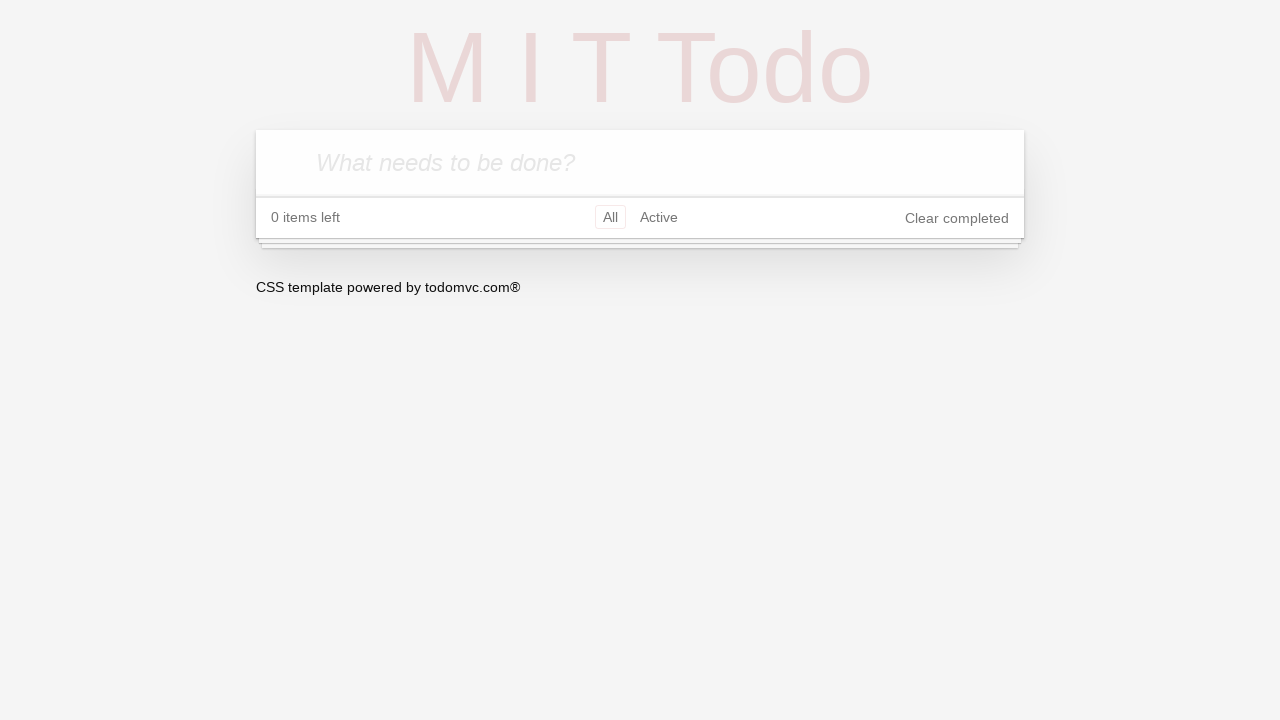

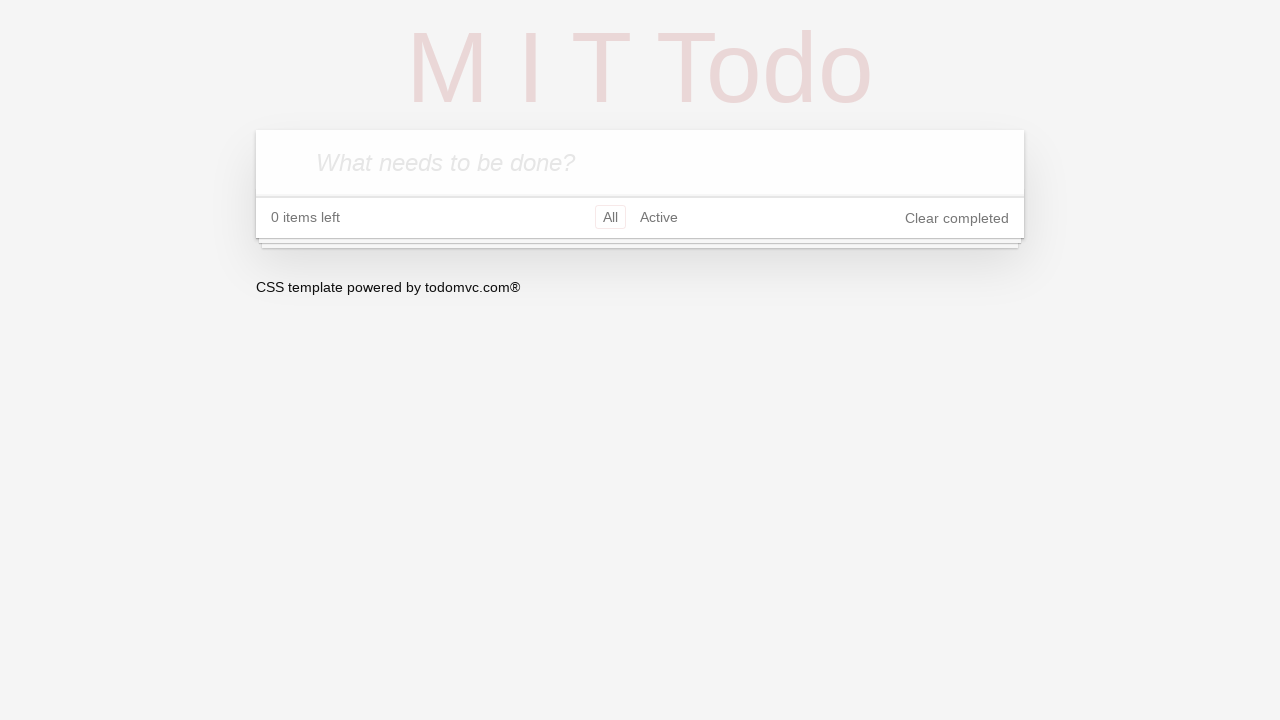